Tests footer navigation by iterating through 5 footer links, scrolling to each one, clicking it, and then switching back to the original browser tab.

Starting URL: https://www.vivus.ru/

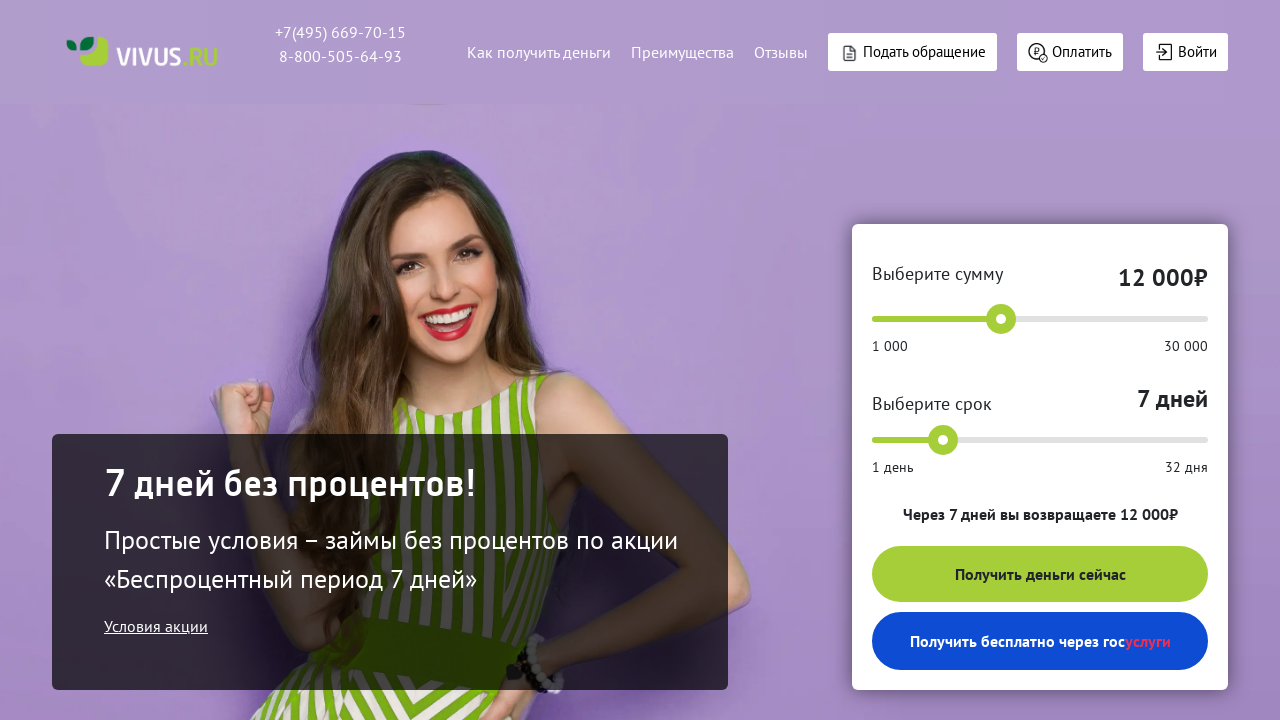

Located footer link 1 using xpath
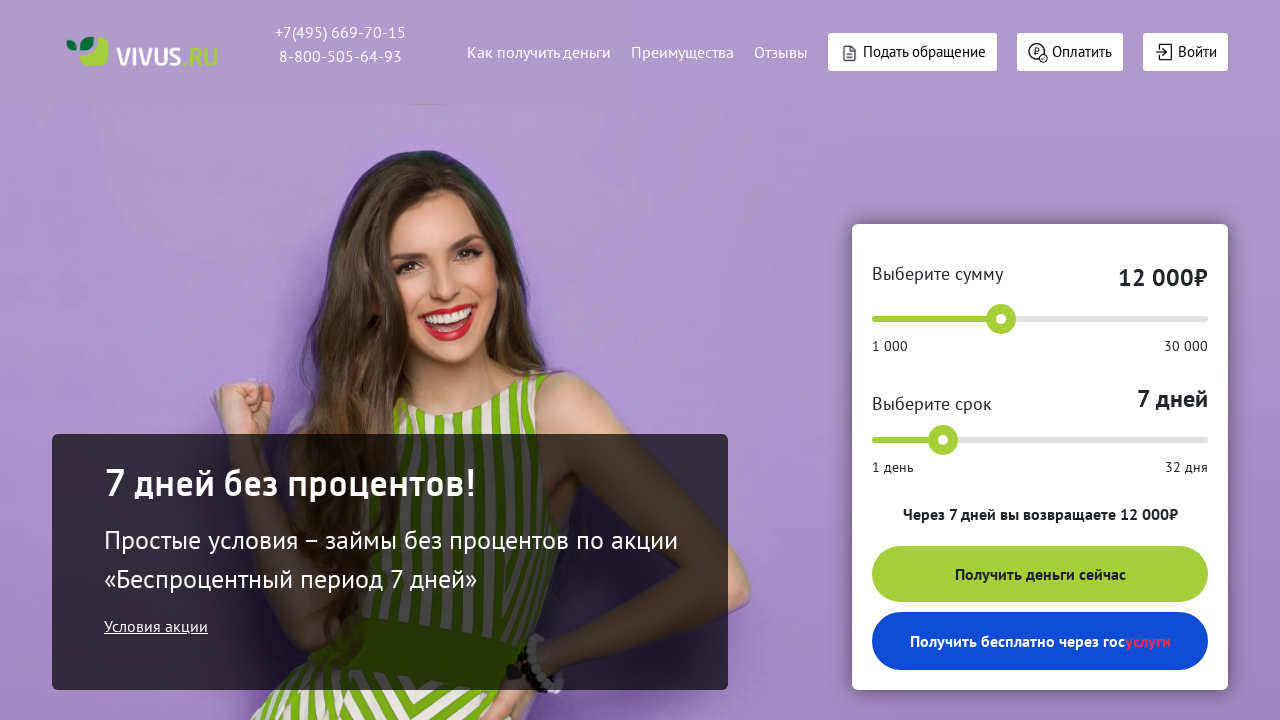

Scrolled footer link 1 into view
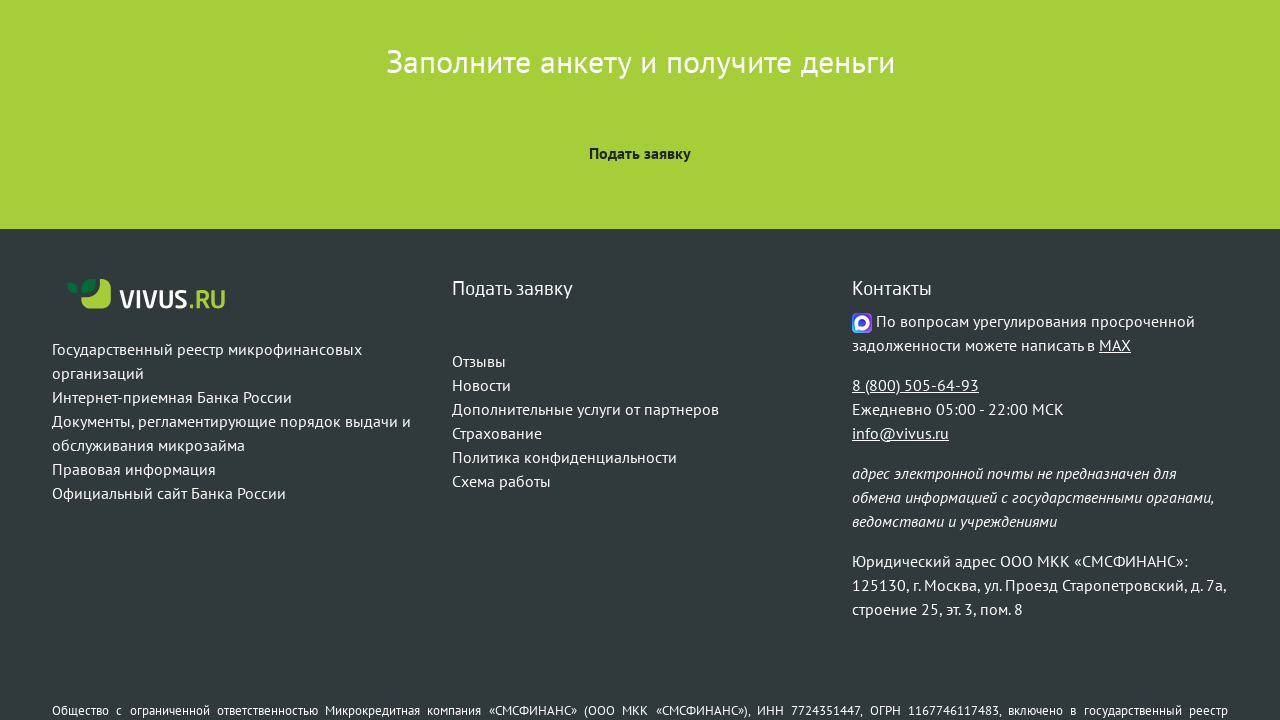

Waited 1 second for scroll animation to complete
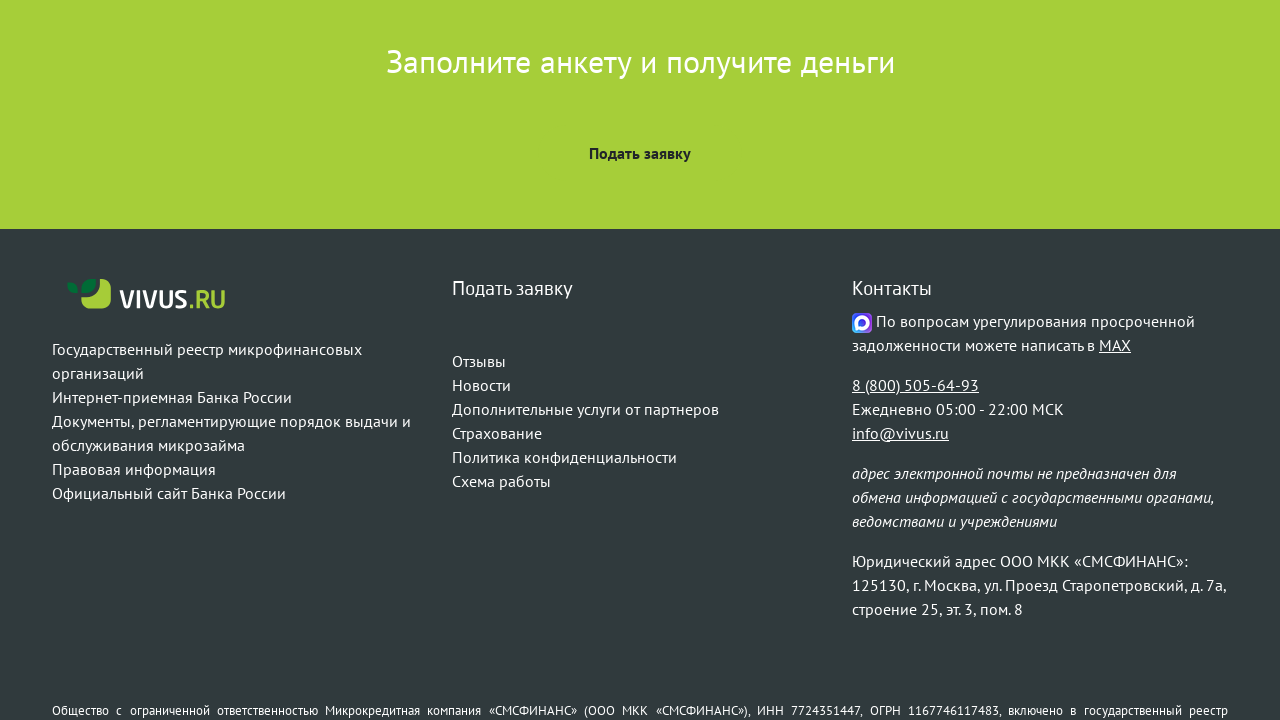

Clicked footer link 1 at (207, 349) on xpath=/html/body/footer/div/div/div[1]/p/a[1]
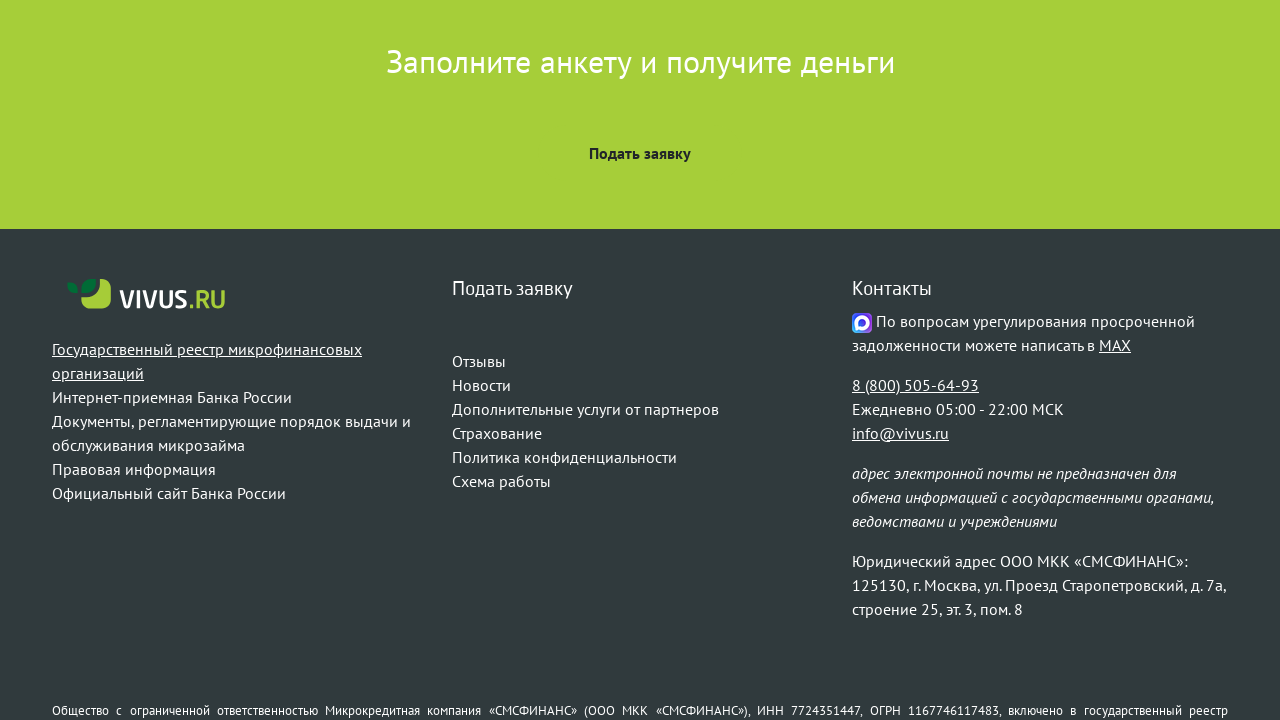

Waited 1 second for navigation or new tab to open
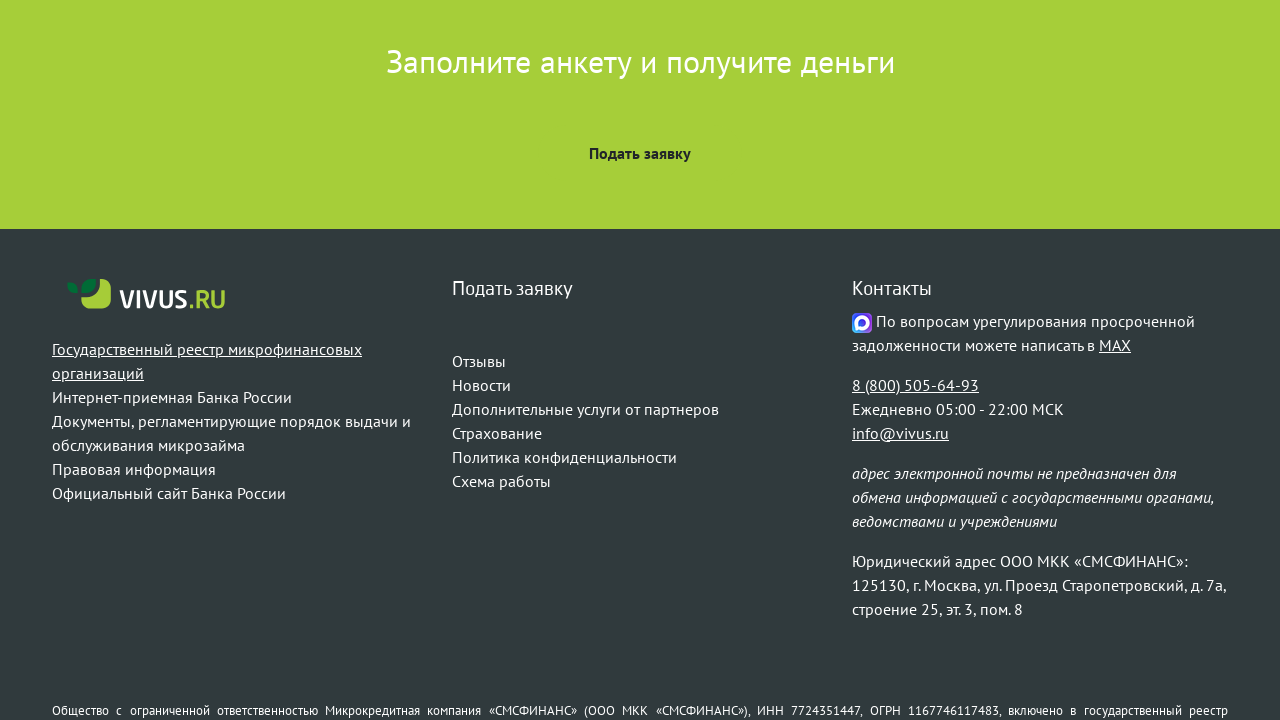

Closed newly opened tab
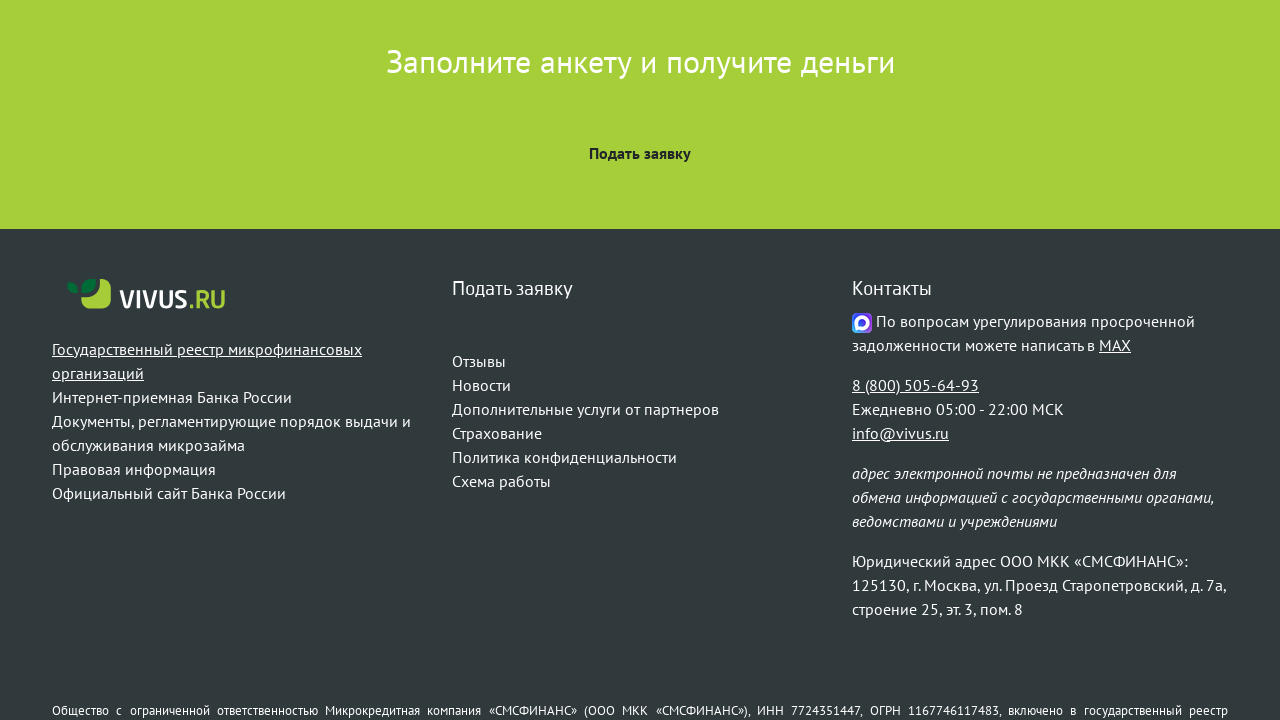

Switched back to original tab
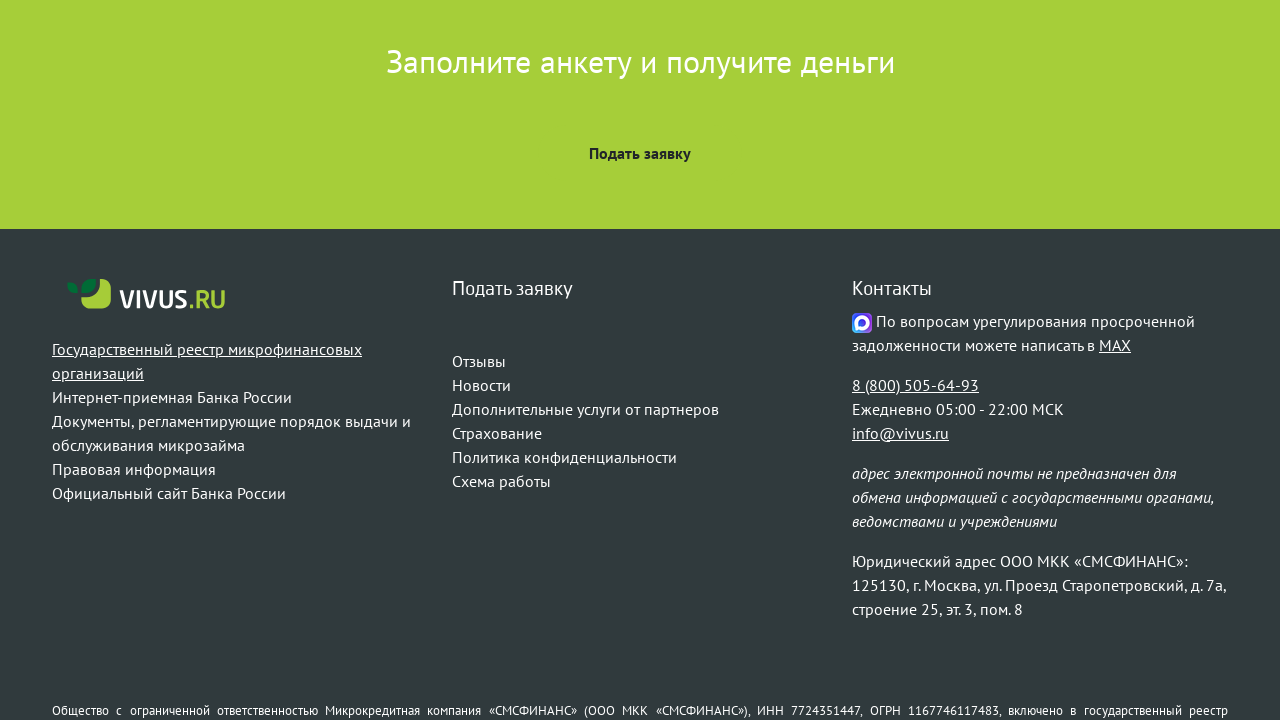

Located footer link 2 using xpath
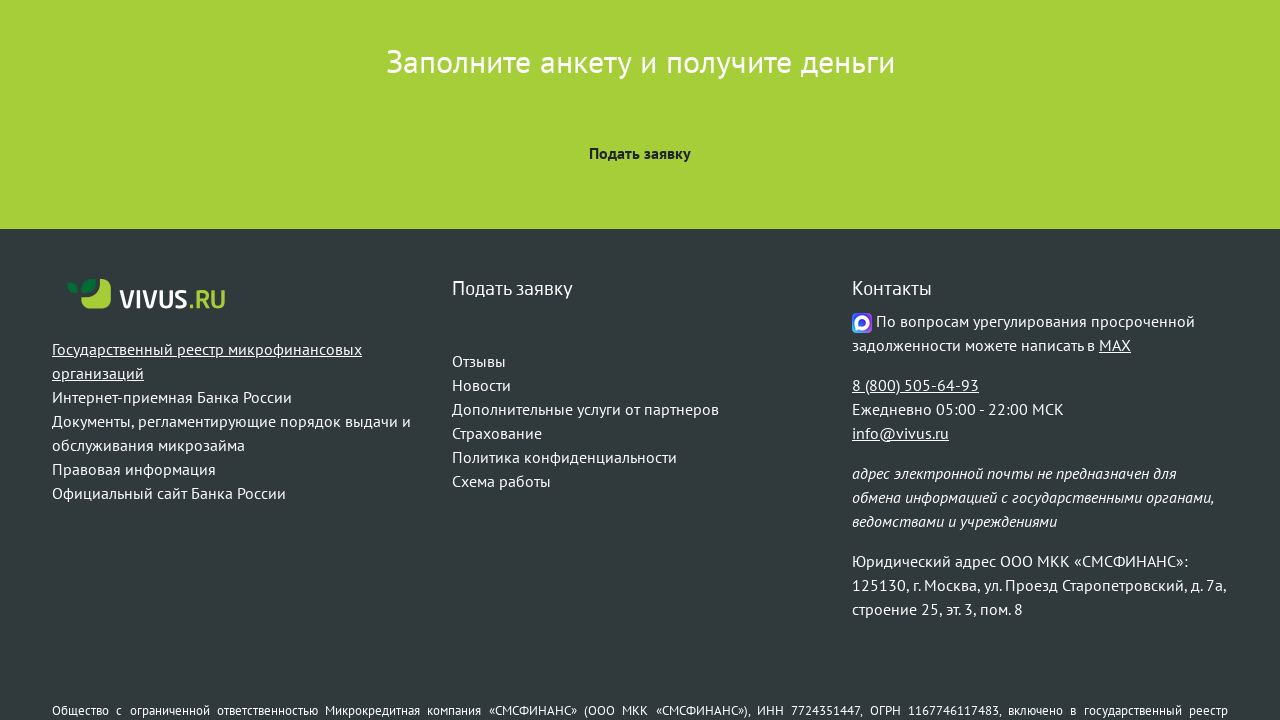

Scrolled footer link 2 into view
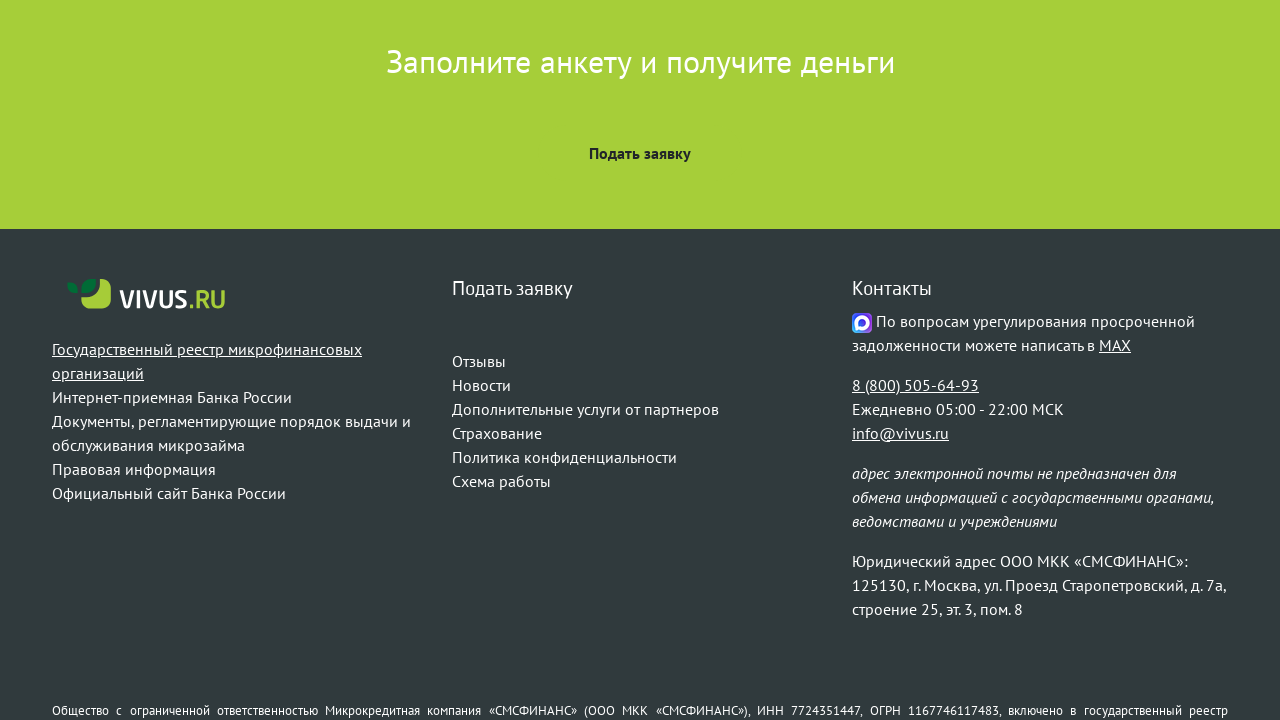

Waited 1 second for scroll animation to complete
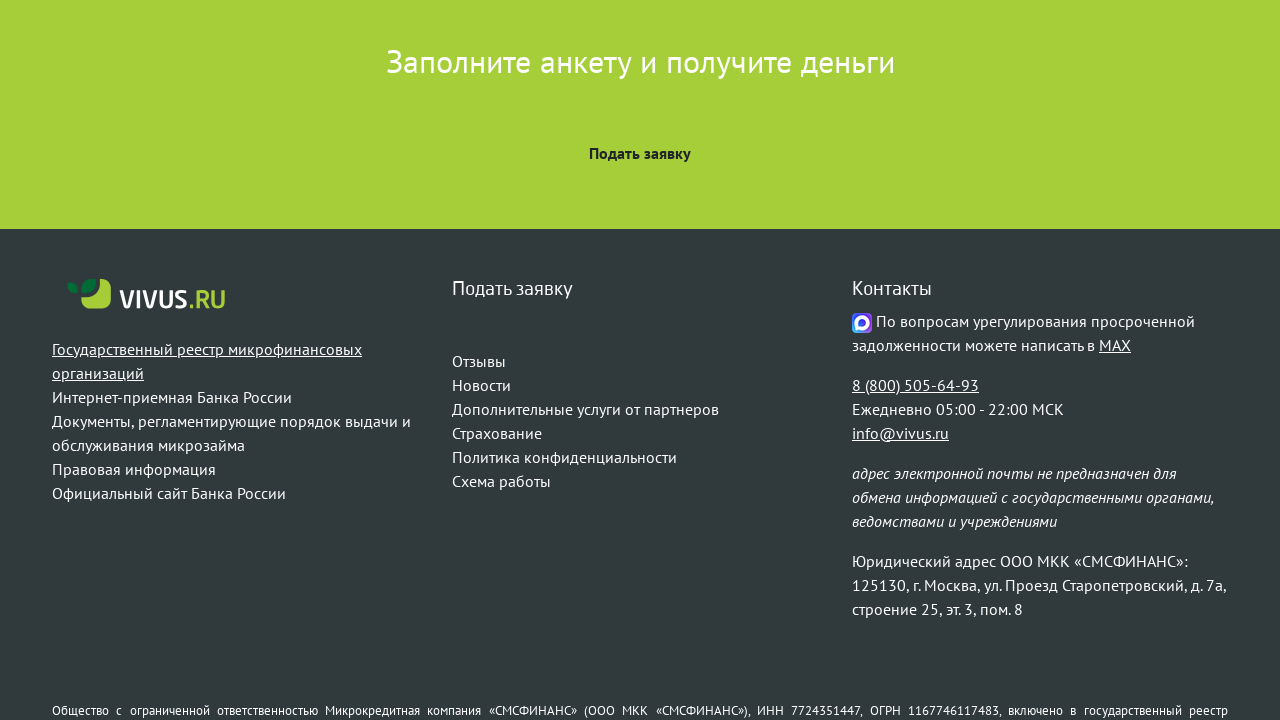

Clicked footer link 2 at (172, 397) on xpath=/html/body/footer/div/div/div[1]/p/a[2]
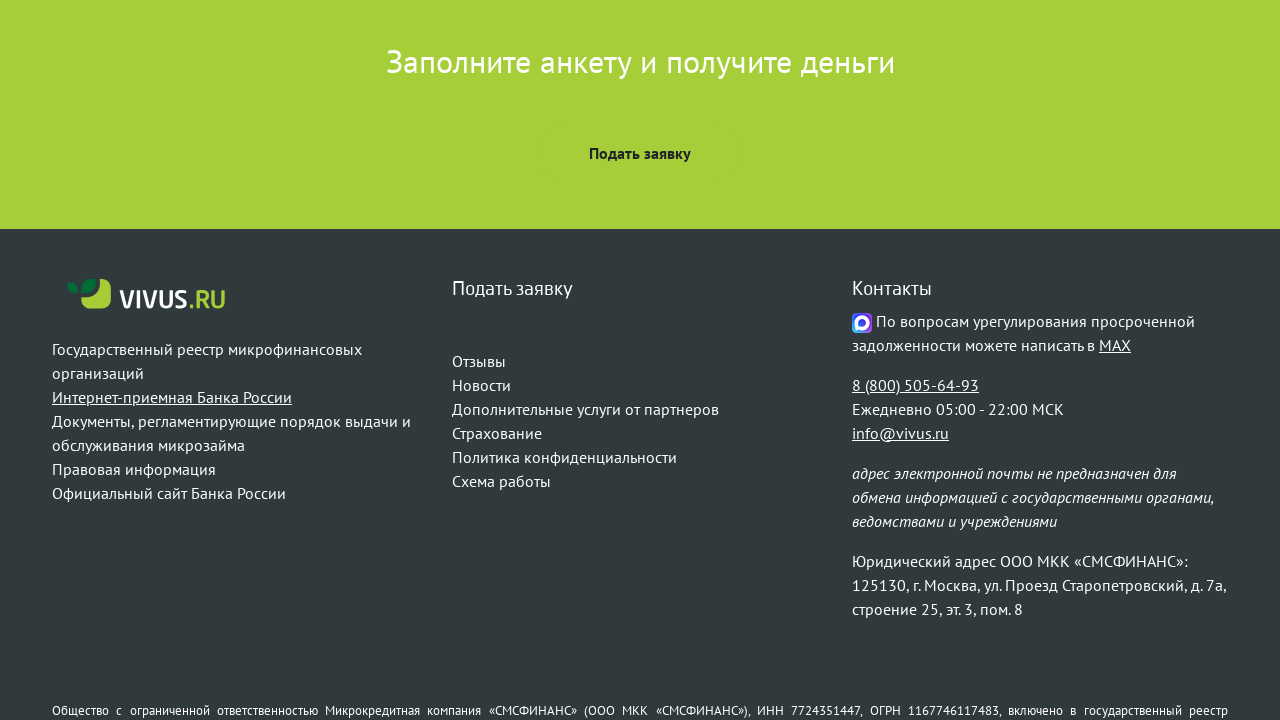

Waited 1 second for navigation or new tab to open
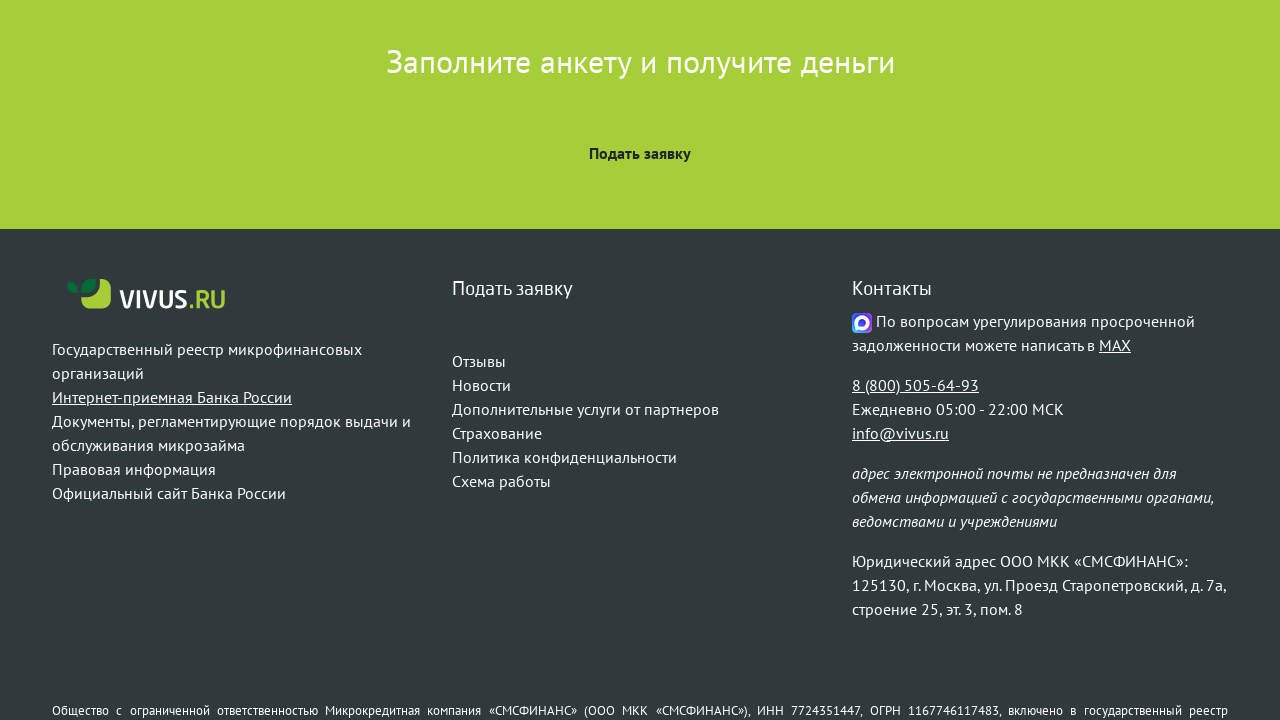

Closed newly opened tab
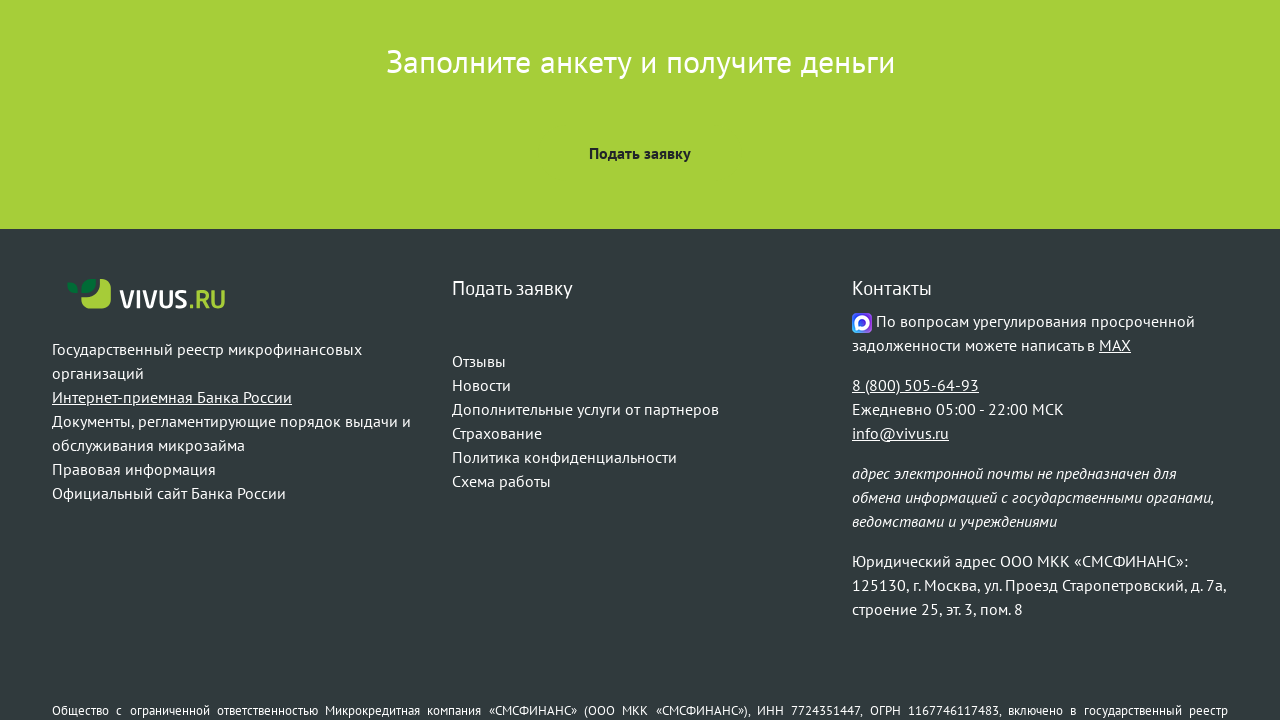

Switched back to original tab
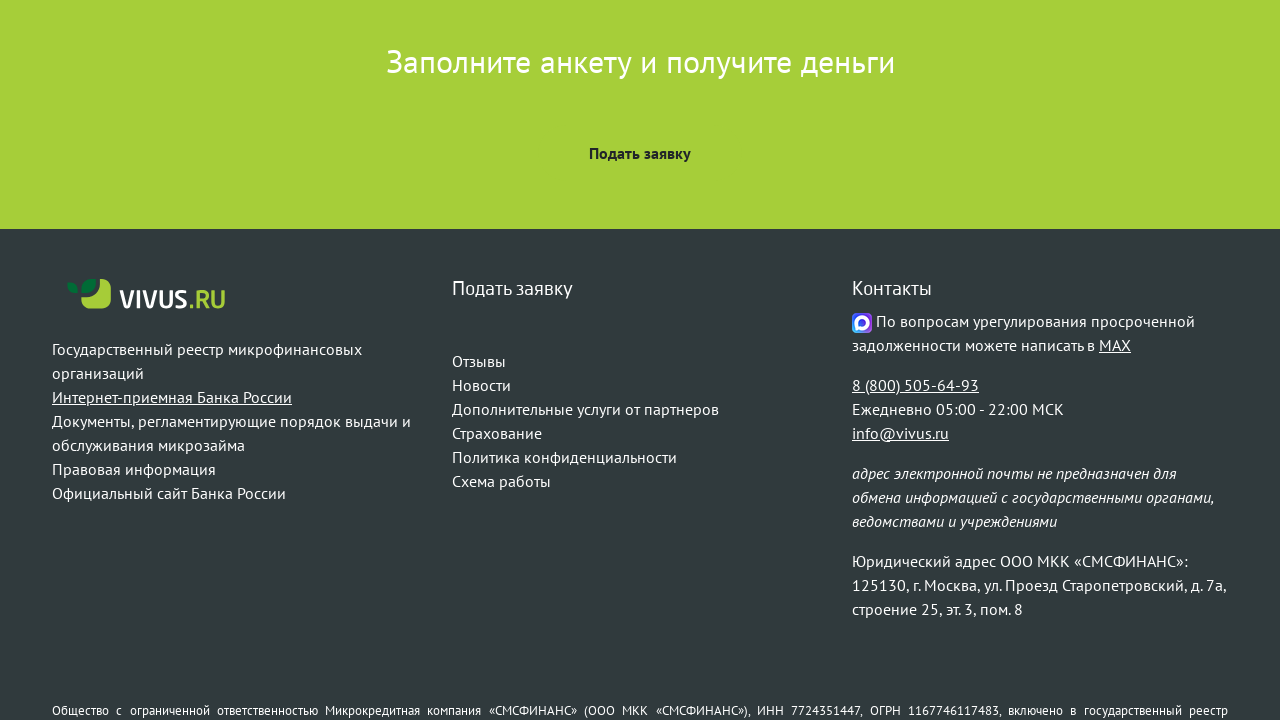

Located footer link 3 using xpath
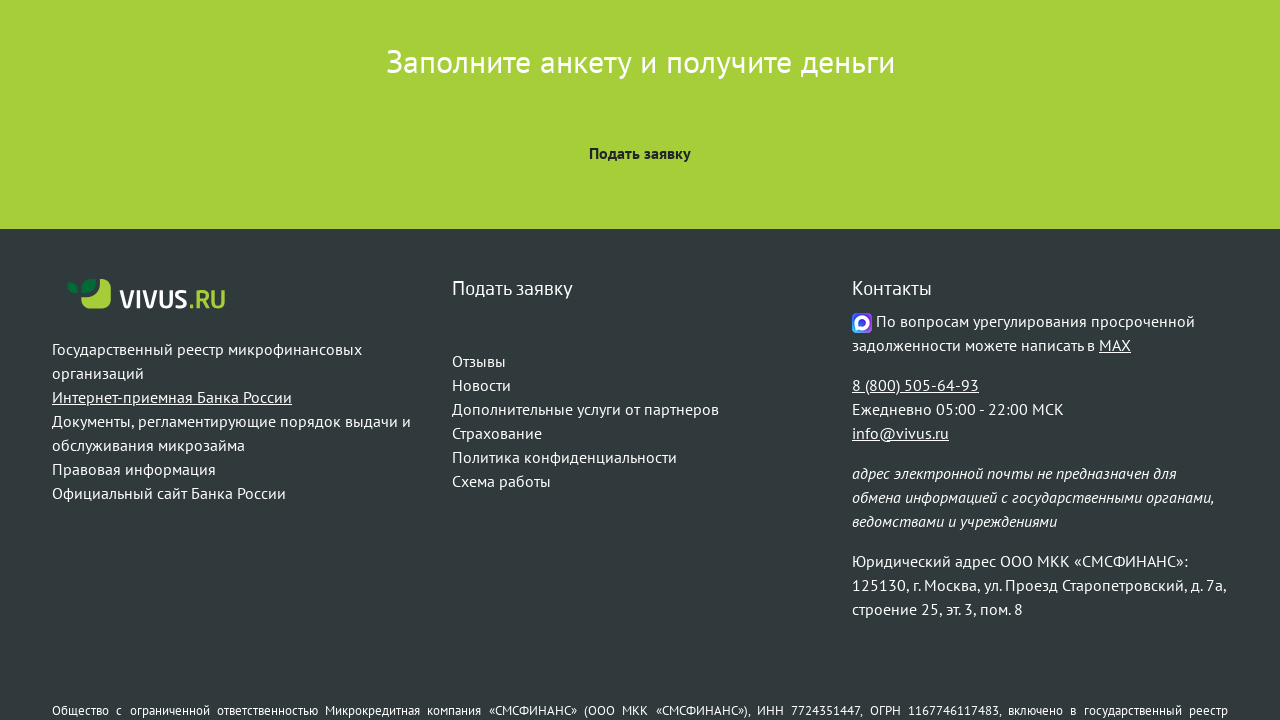

Scrolled footer link 3 into view
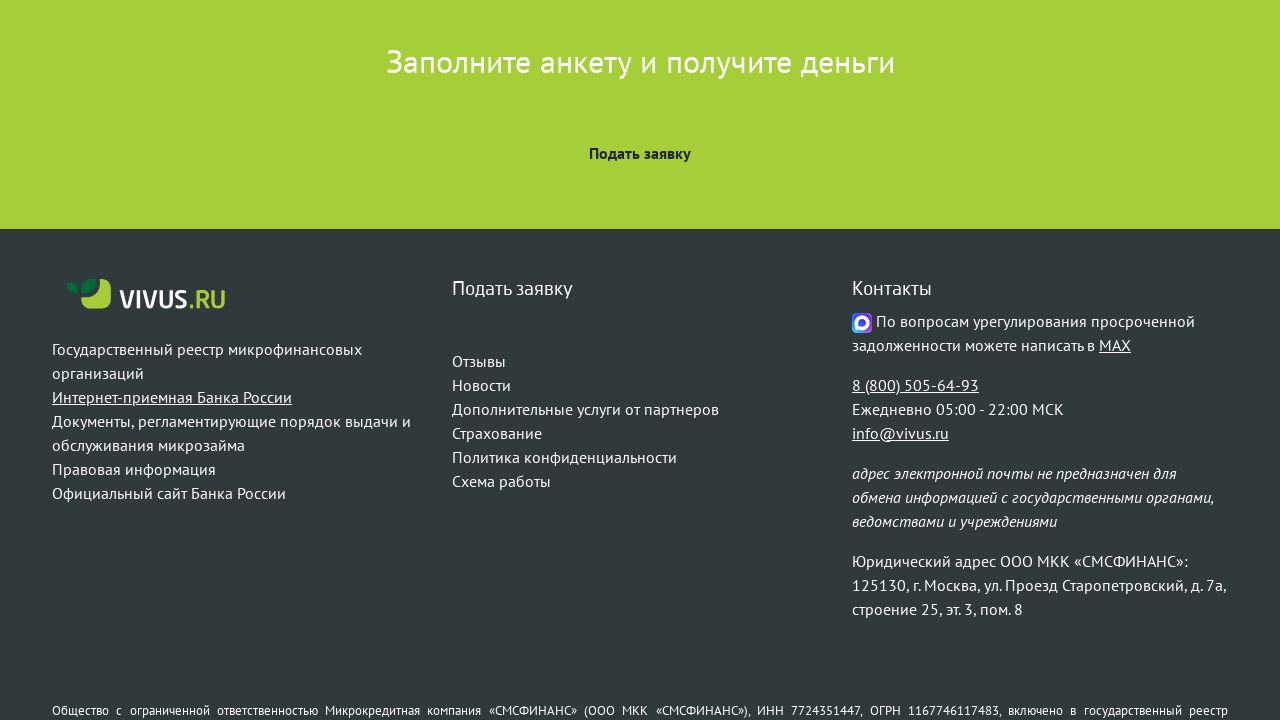

Waited 1 second for scroll animation to complete
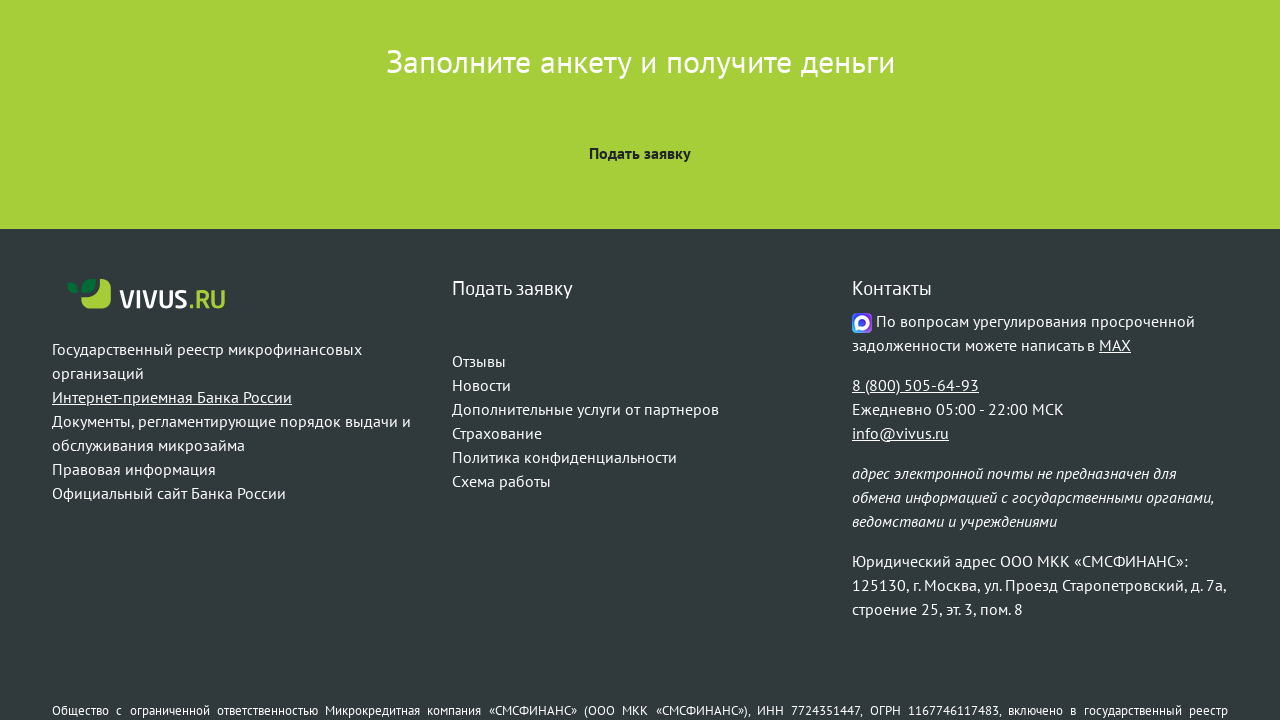

Clicked footer link 3 at (232, 421) on xpath=/html/body/footer/div/div/div[1]/p/a[3]
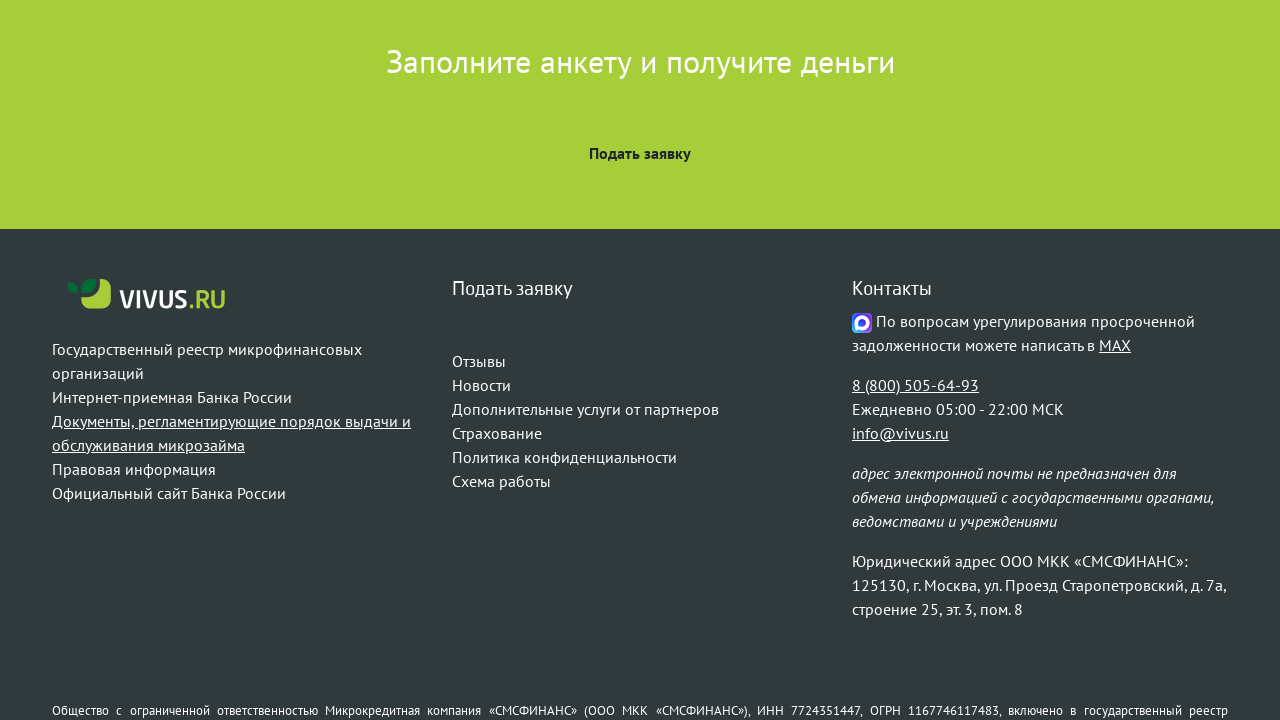

Waited 1 second for navigation or new tab to open
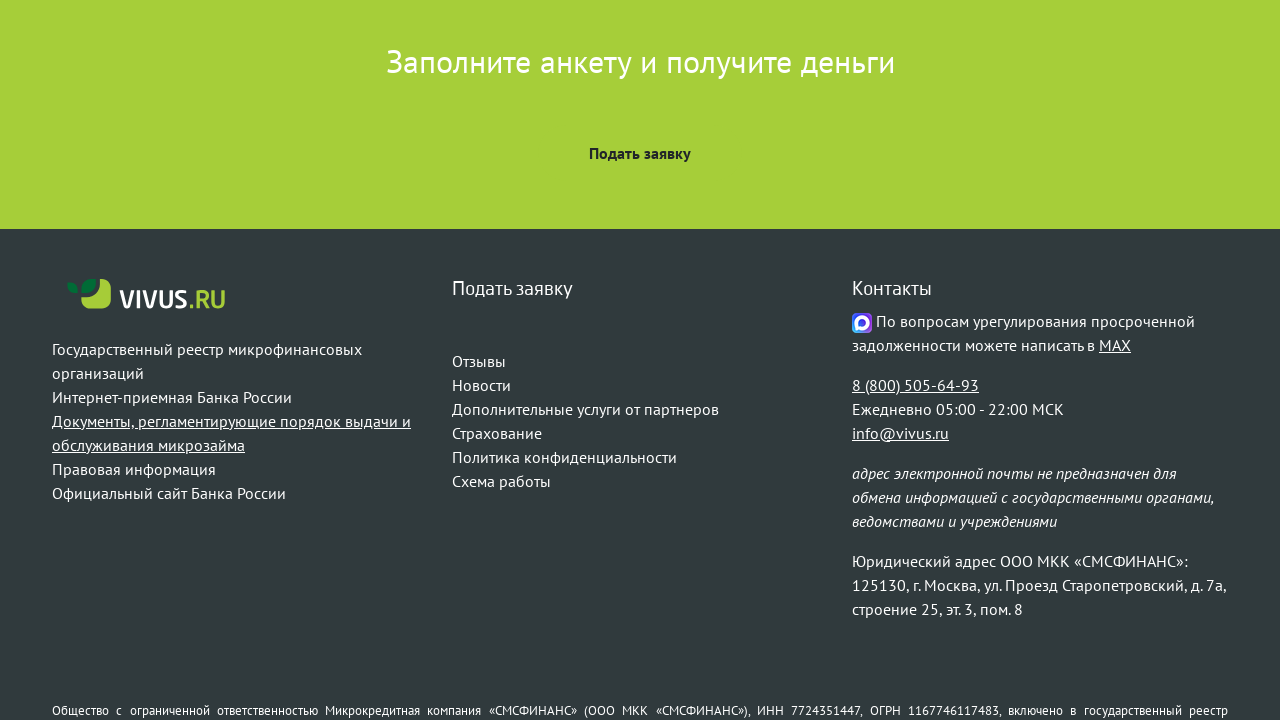

Closed newly opened tab
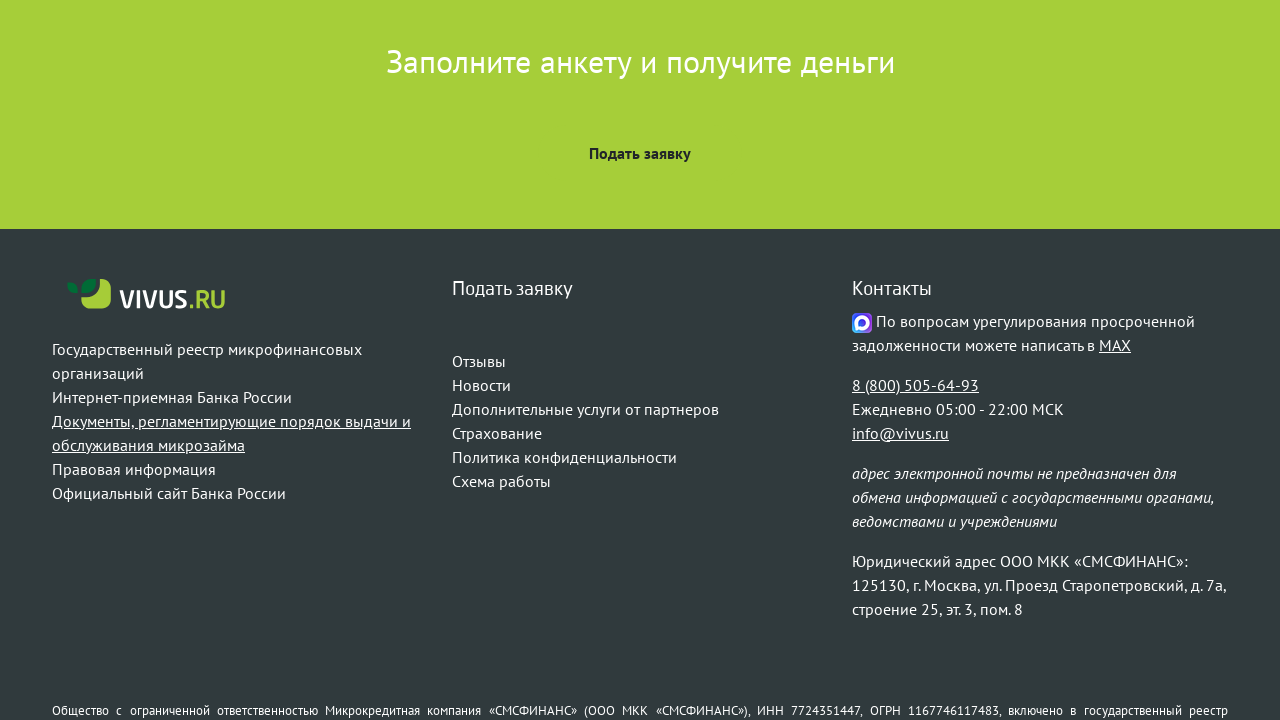

Switched back to original tab
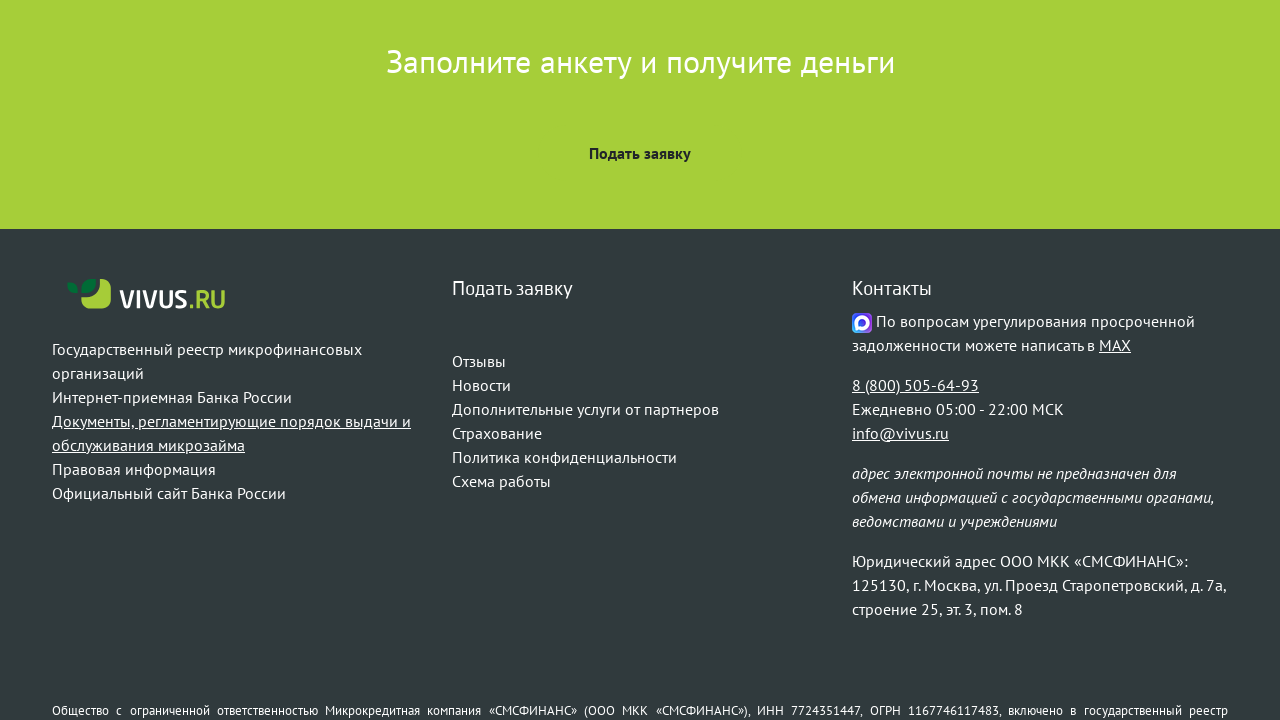

Located footer link 4 using xpath
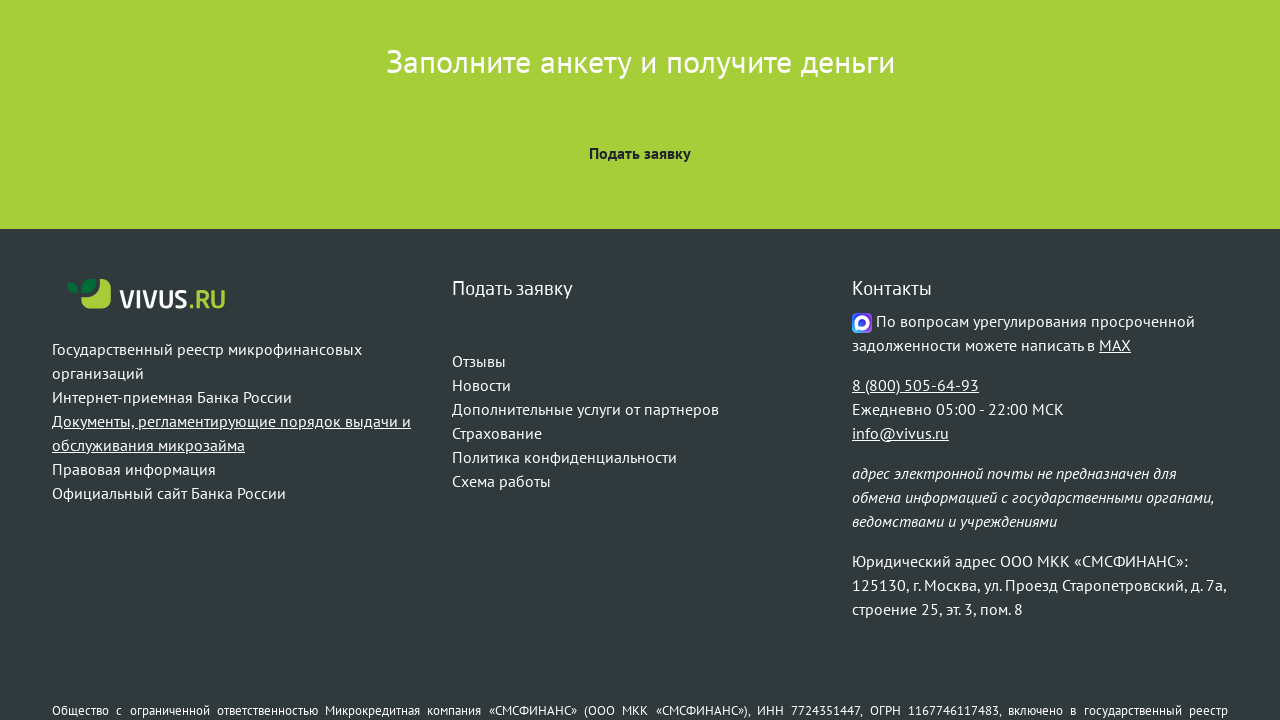

Scrolled footer link 4 into view
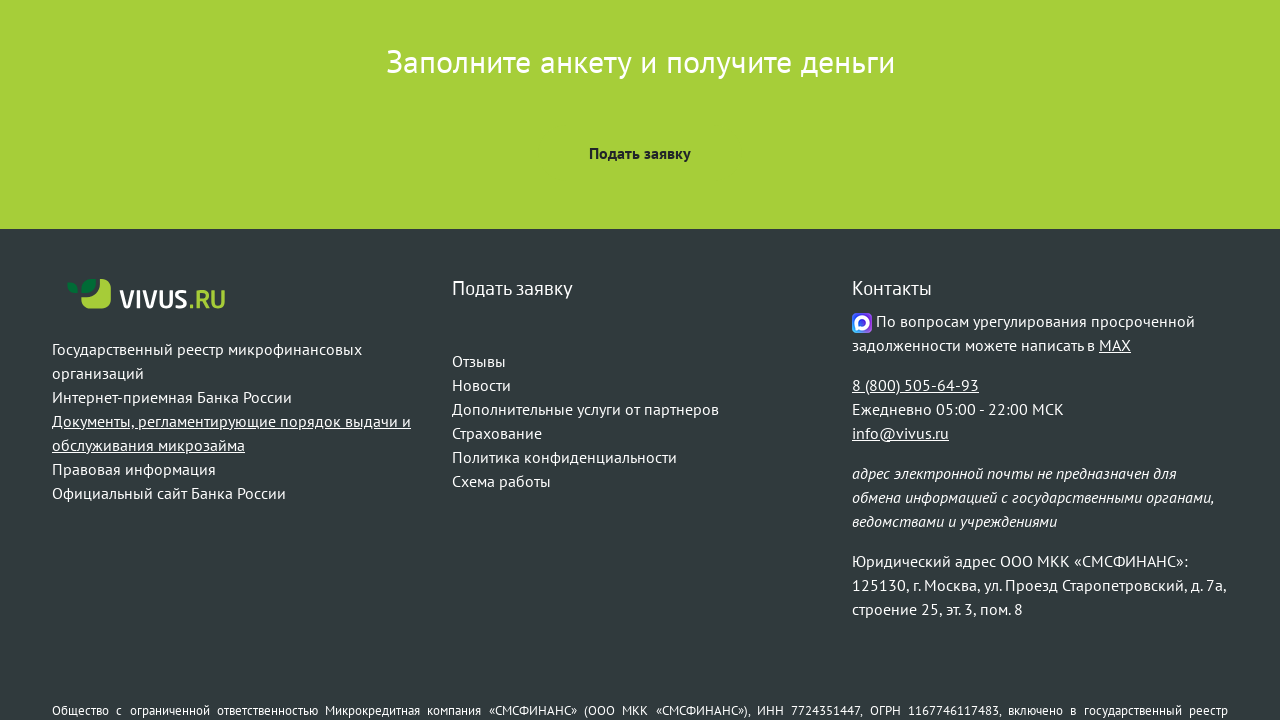

Waited 1 second for scroll animation to complete
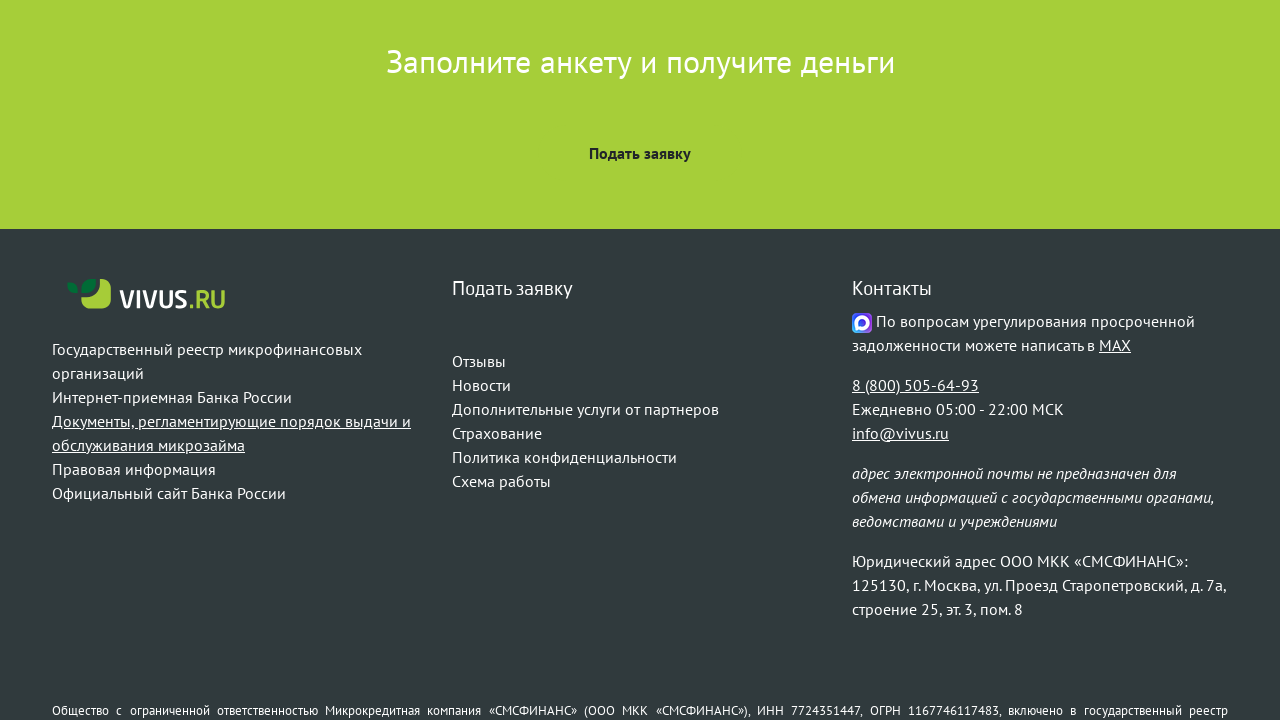

Clicked footer link 4 at (134, 469) on xpath=/html/body/footer/div/div/div[1]/p/a[4]
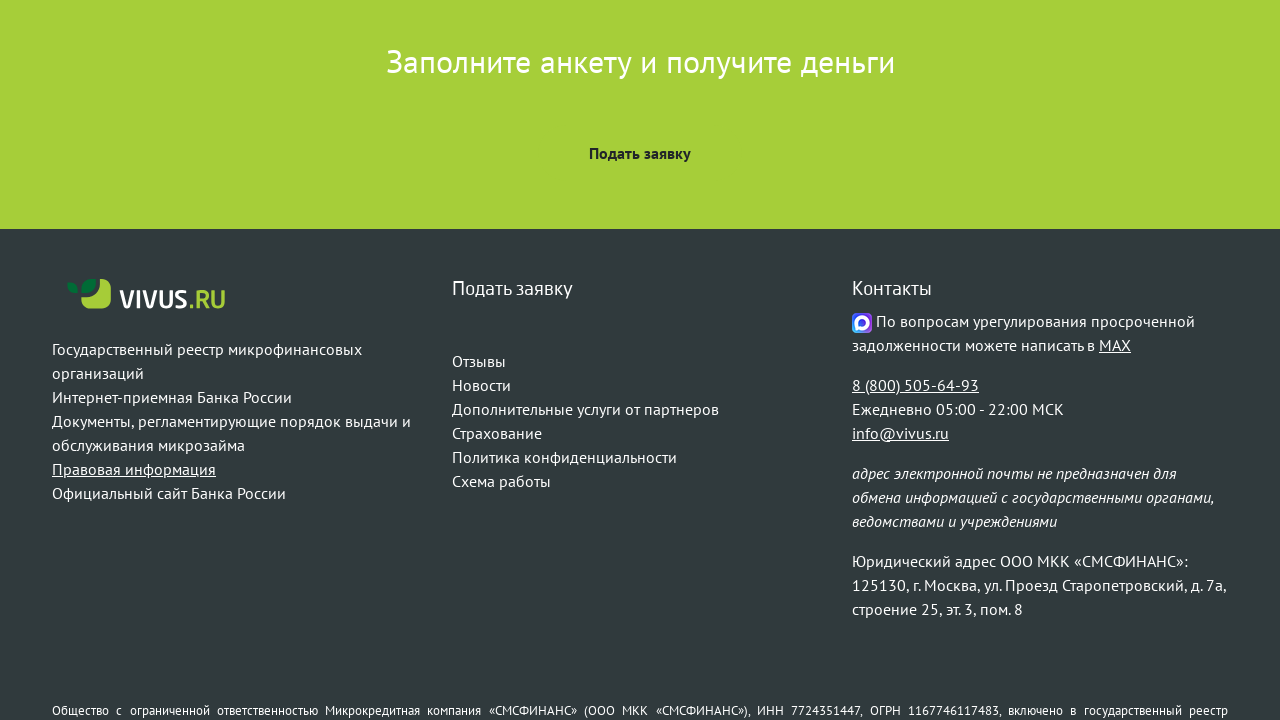

Waited 1 second for navigation or new tab to open
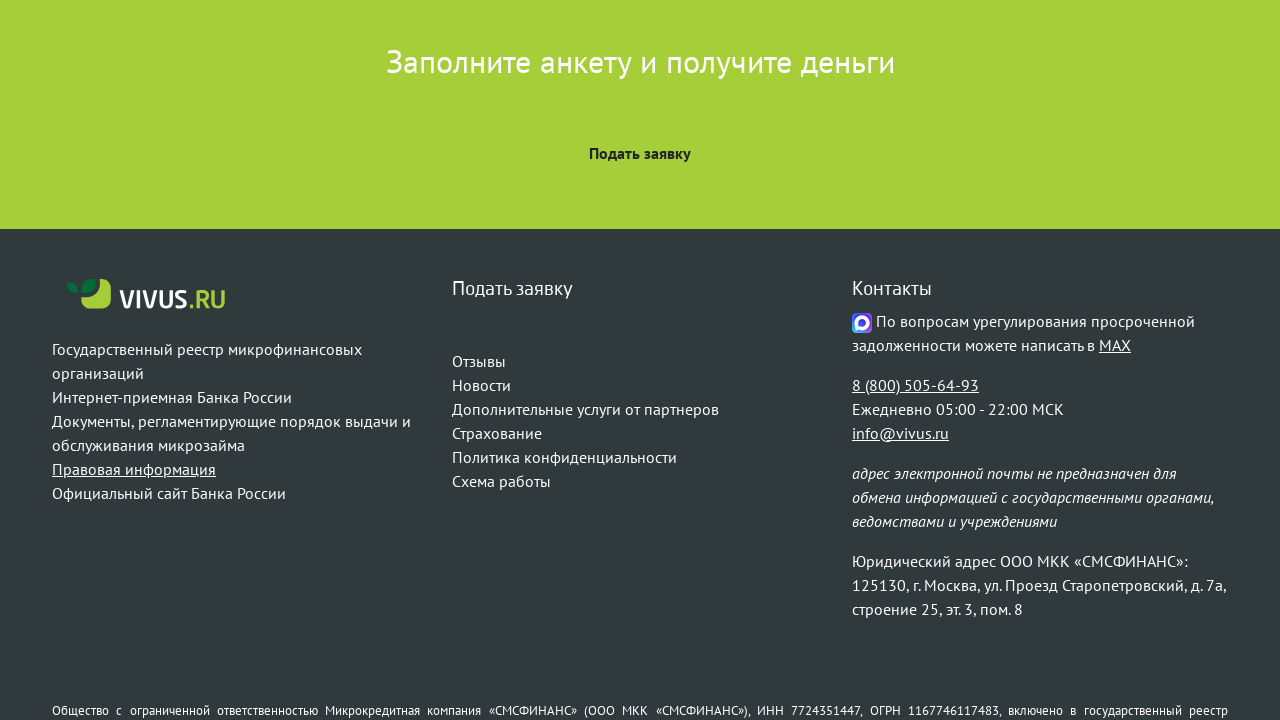

Closed newly opened tab
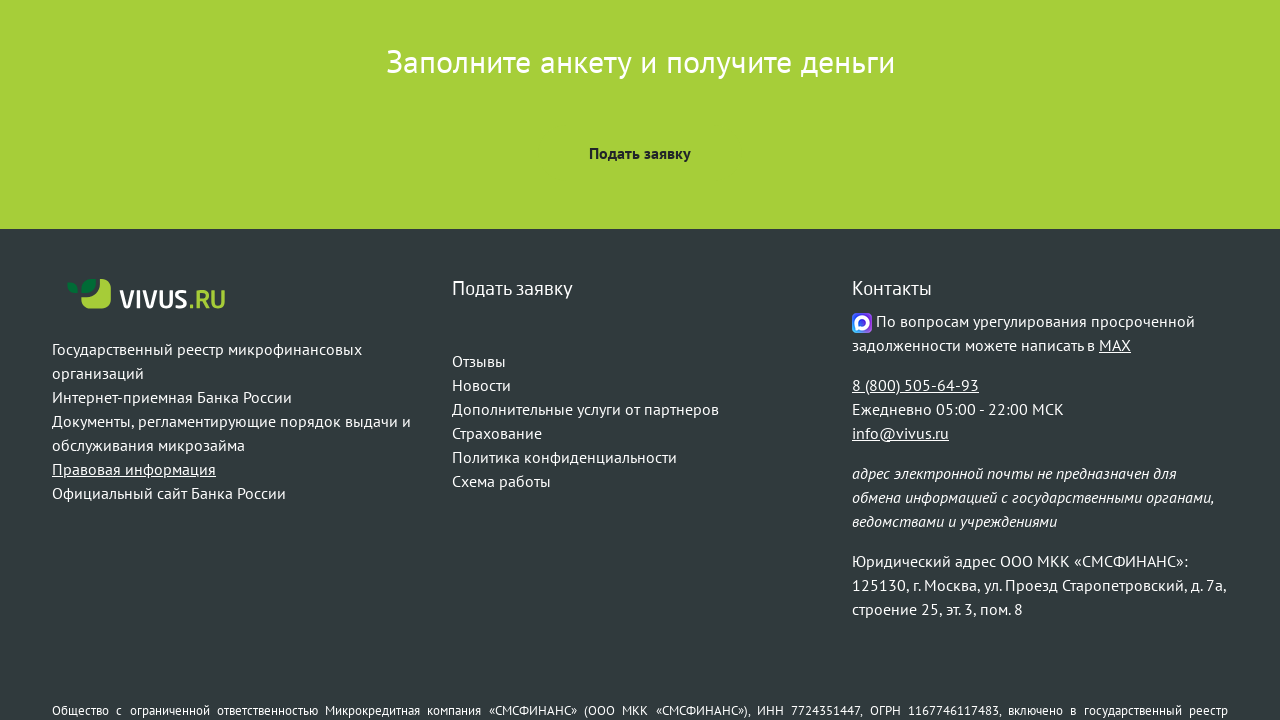

Switched back to original tab
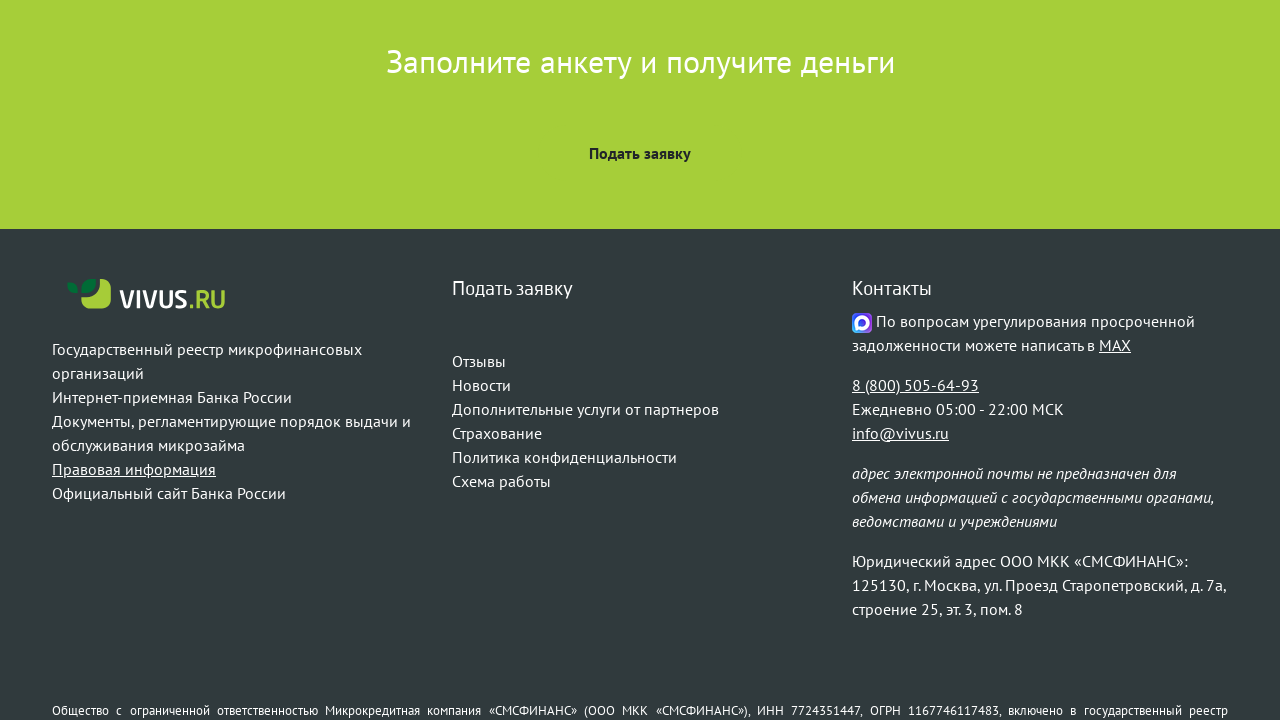

Located footer link 5 using xpath
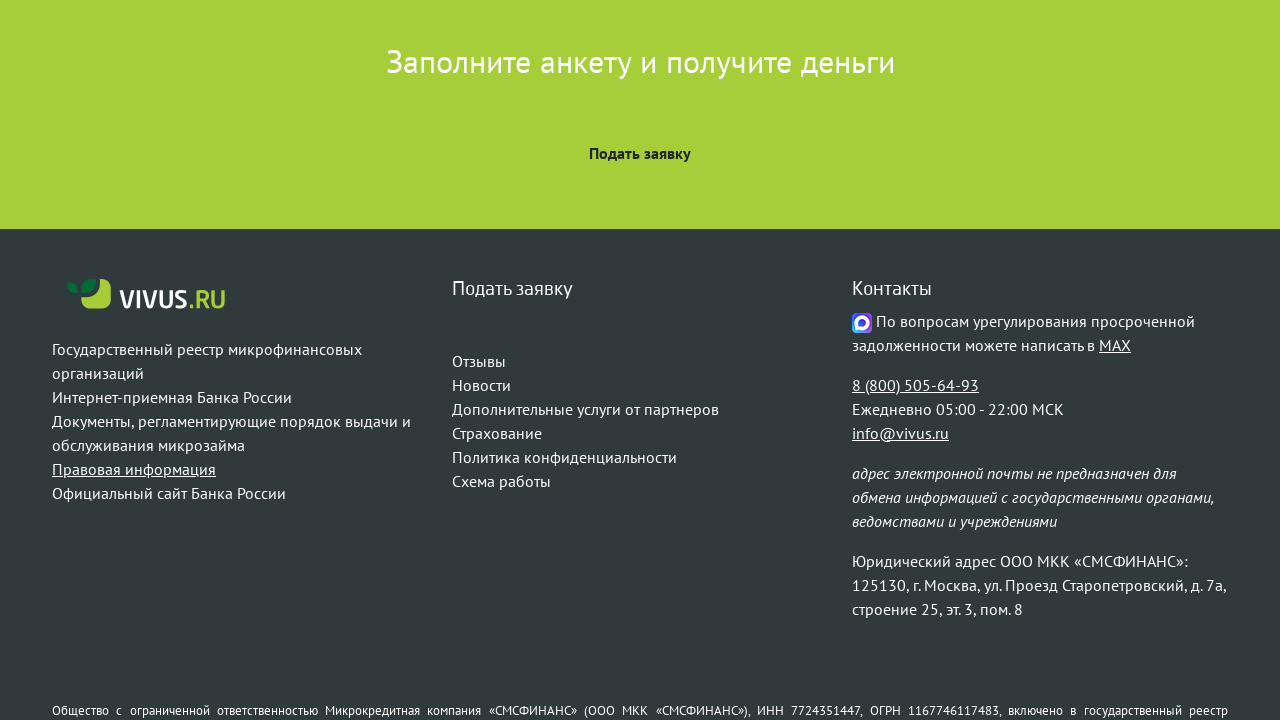

Scrolled footer link 5 into view
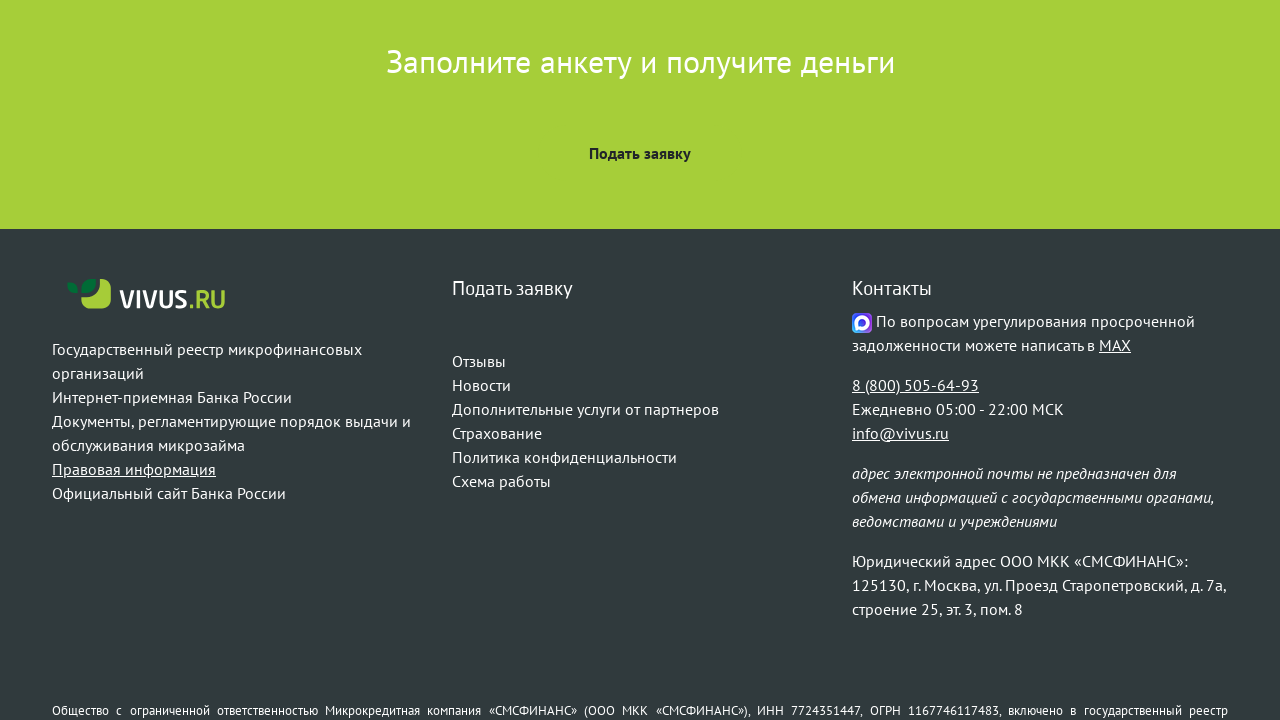

Waited 1 second for scroll animation to complete
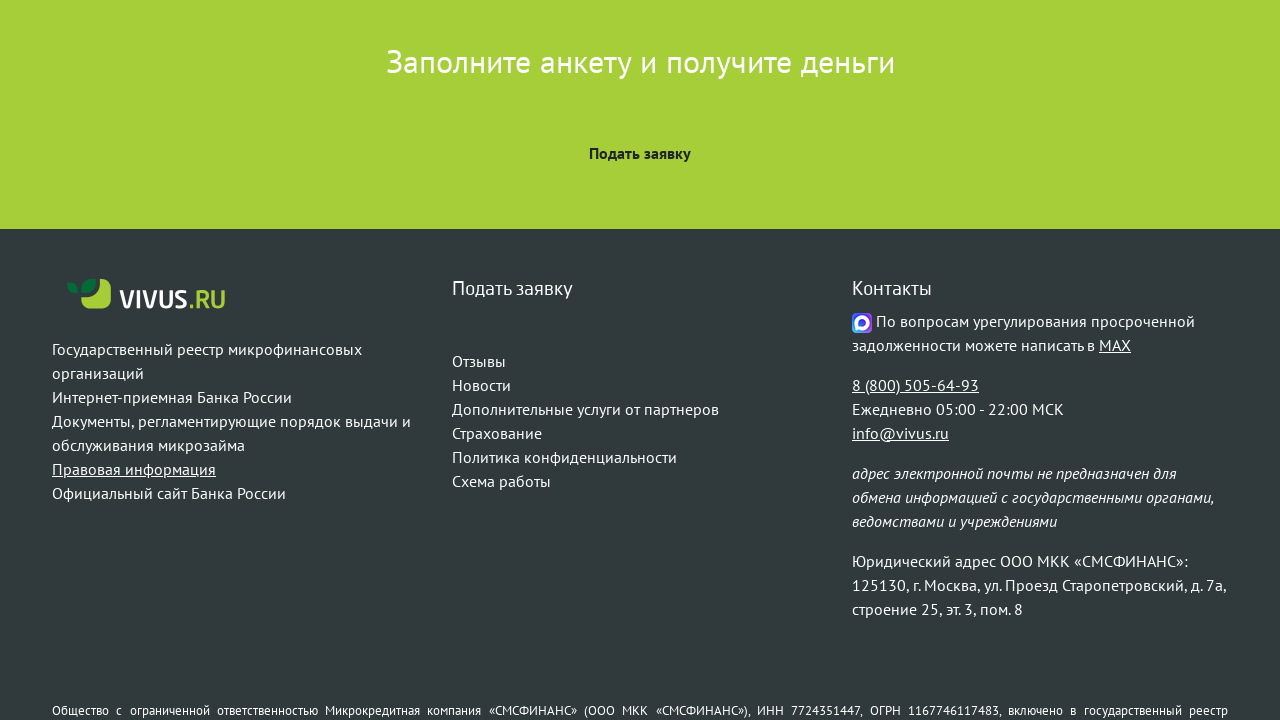

Clicked footer link 5 at (169, 493) on xpath=/html/body/footer/div/div/div[1]/p/a[5]
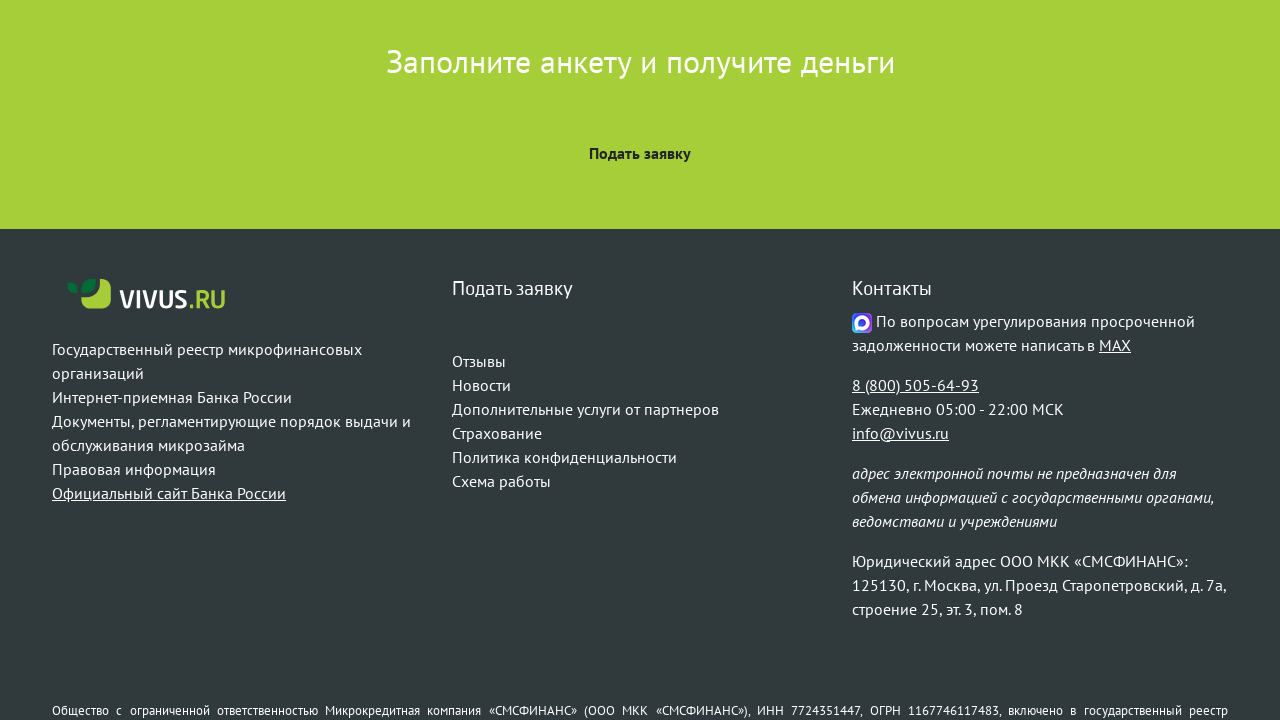

Waited 1 second for navigation or new tab to open
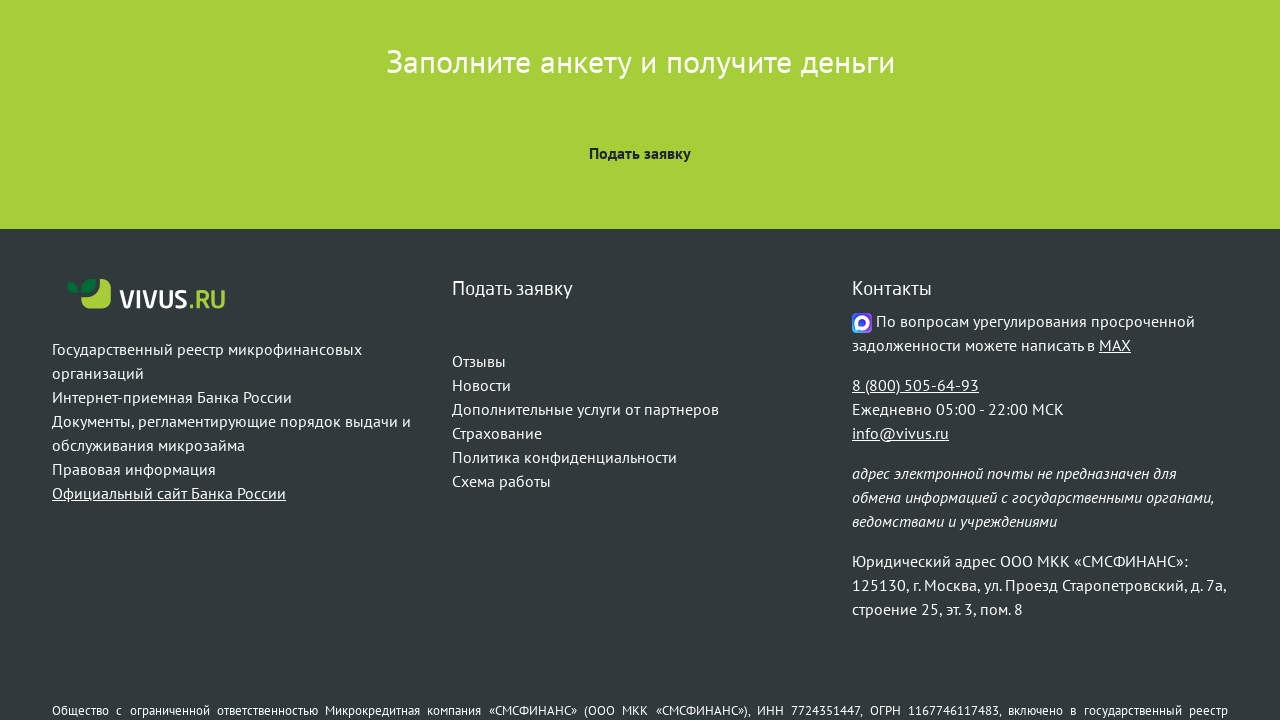

Closed newly opened tab
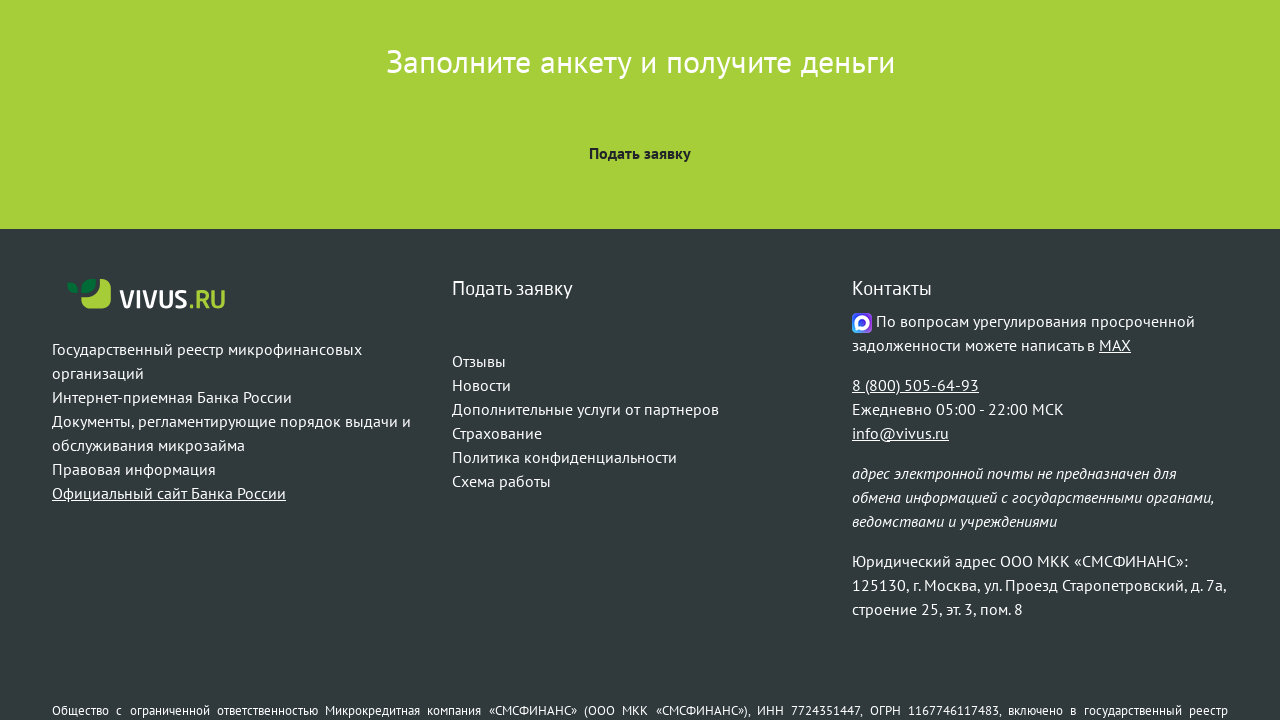

Switched back to original tab
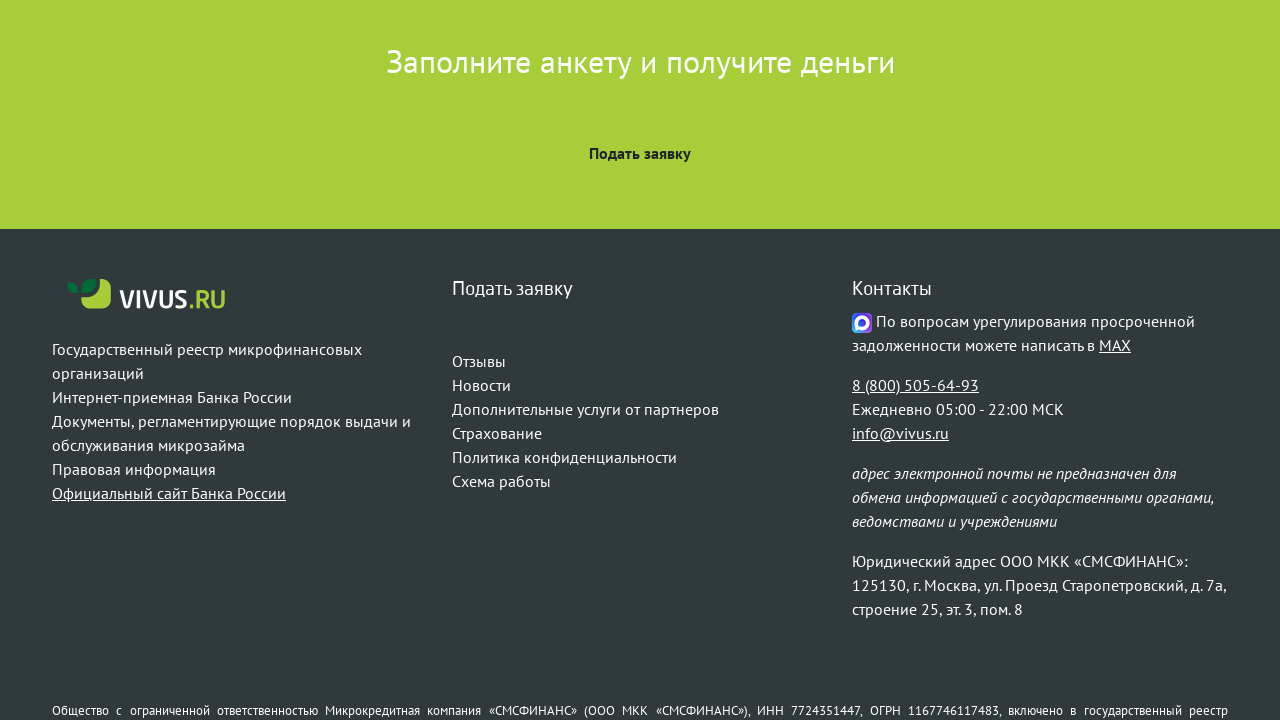

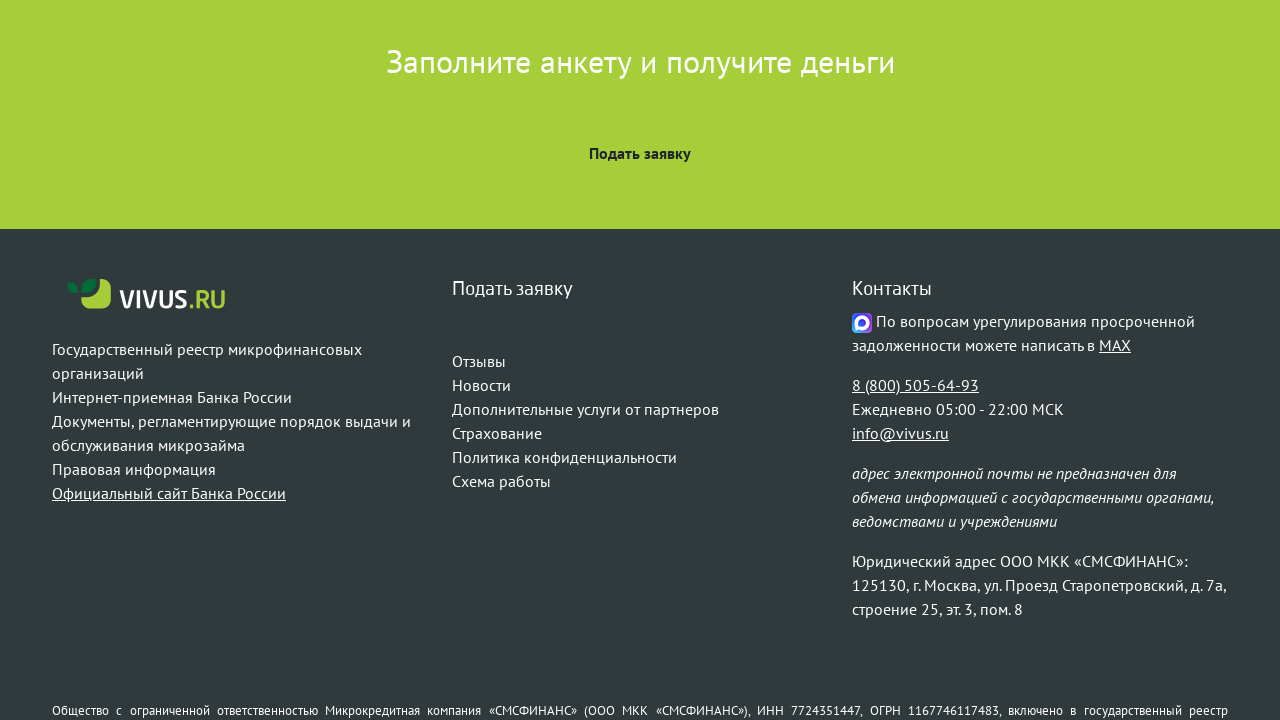